Tests the text input field by entering a name and verifying the entered text

Starting URL: https://www.selenium.dev/selenium/web/web-form.html

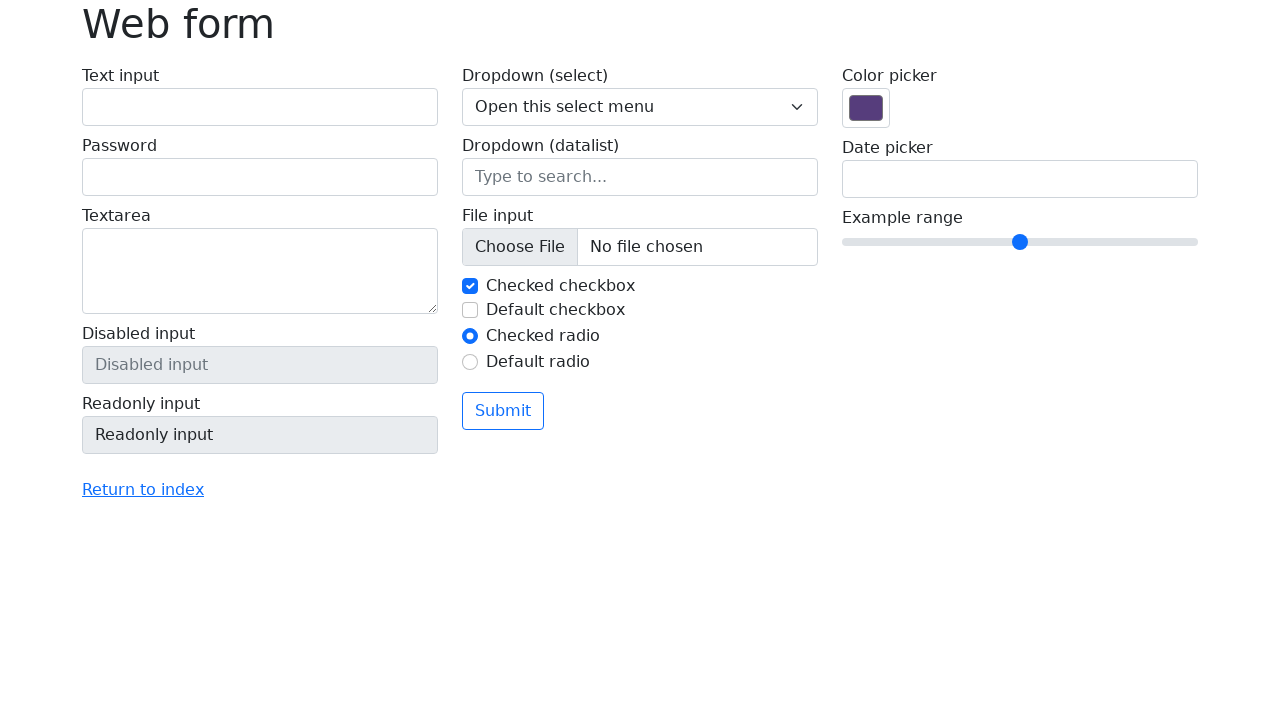

Filled text input field with name 'Artur Sabanadze' on #my-text-id
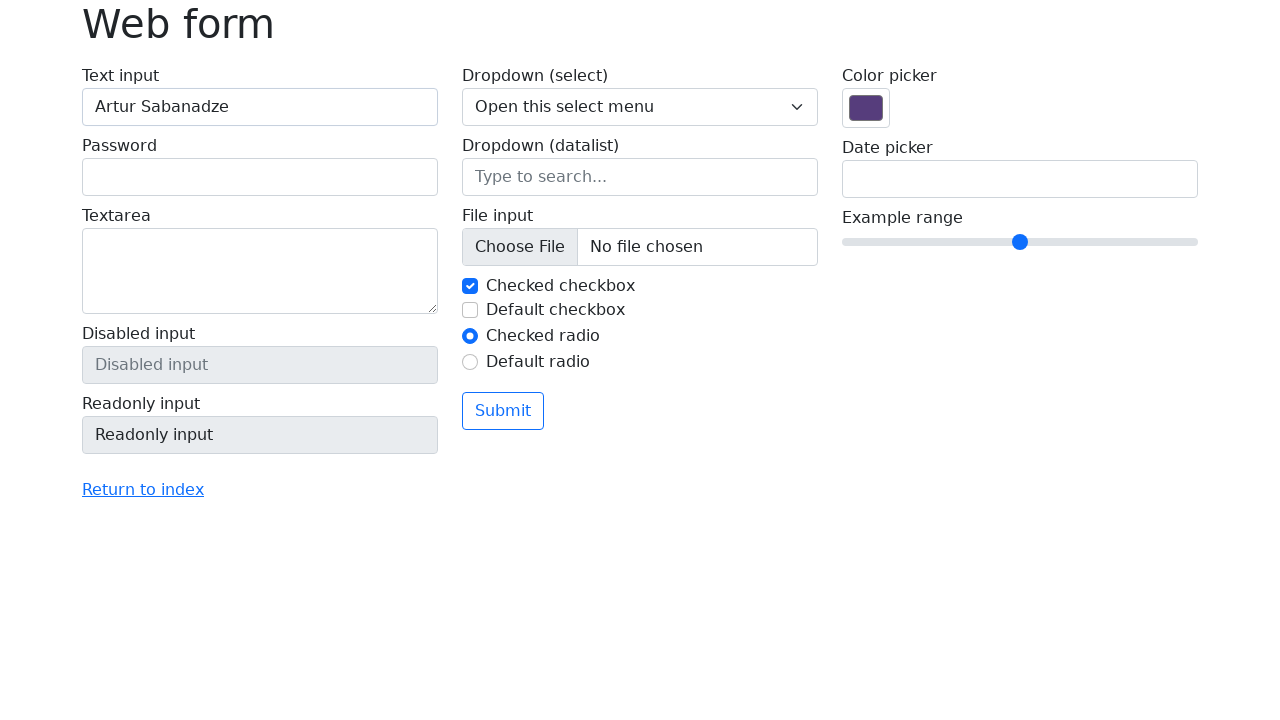

Retrieved text value from input field
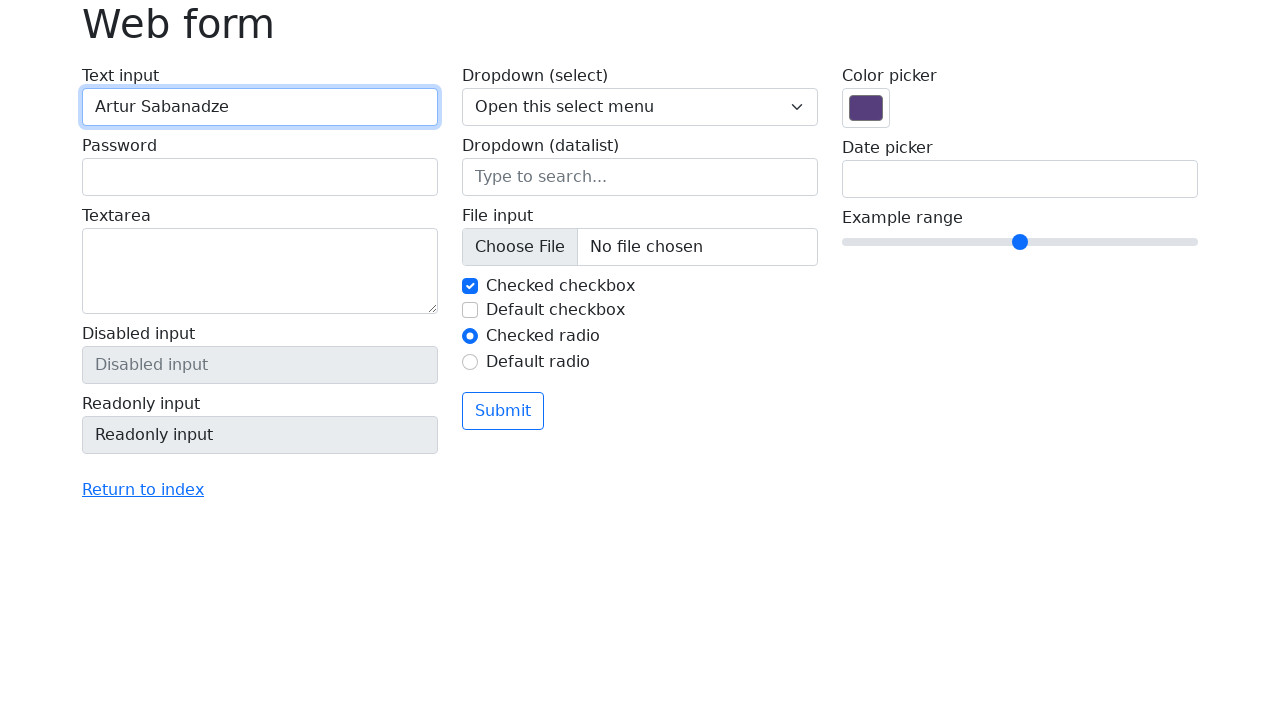

Verified that entered text matches expected value 'Artur Sabanadze'
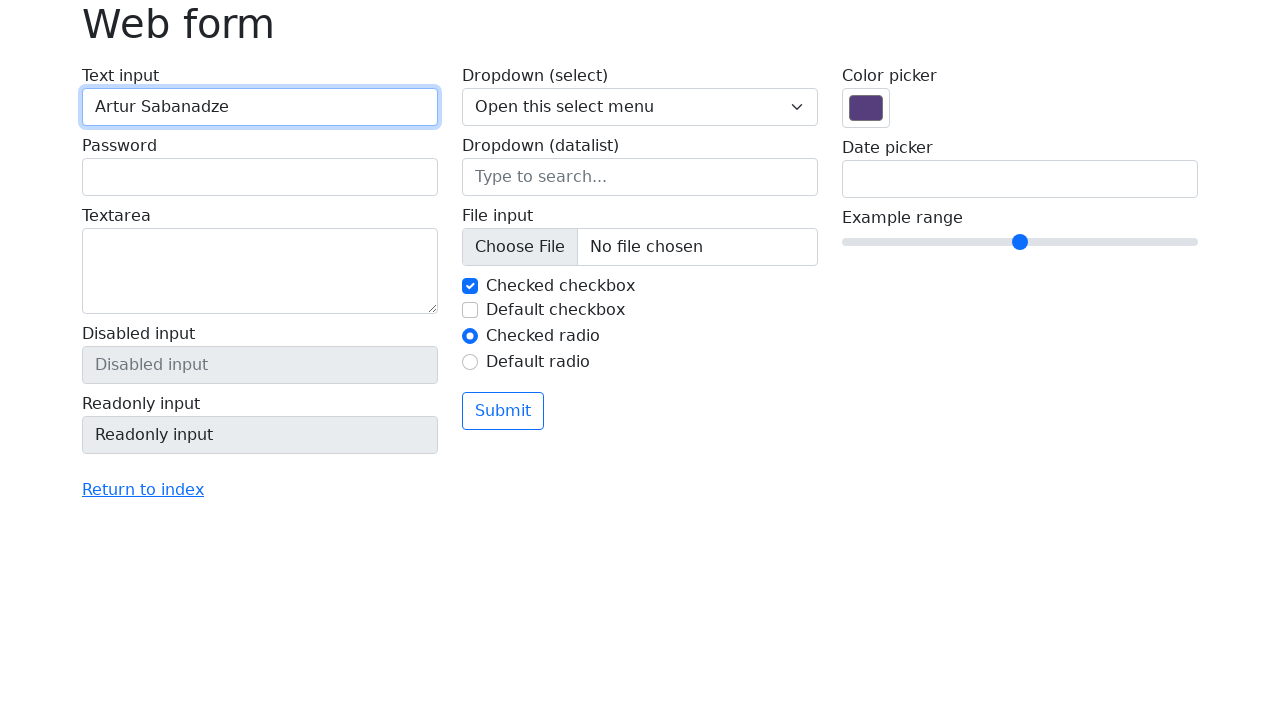

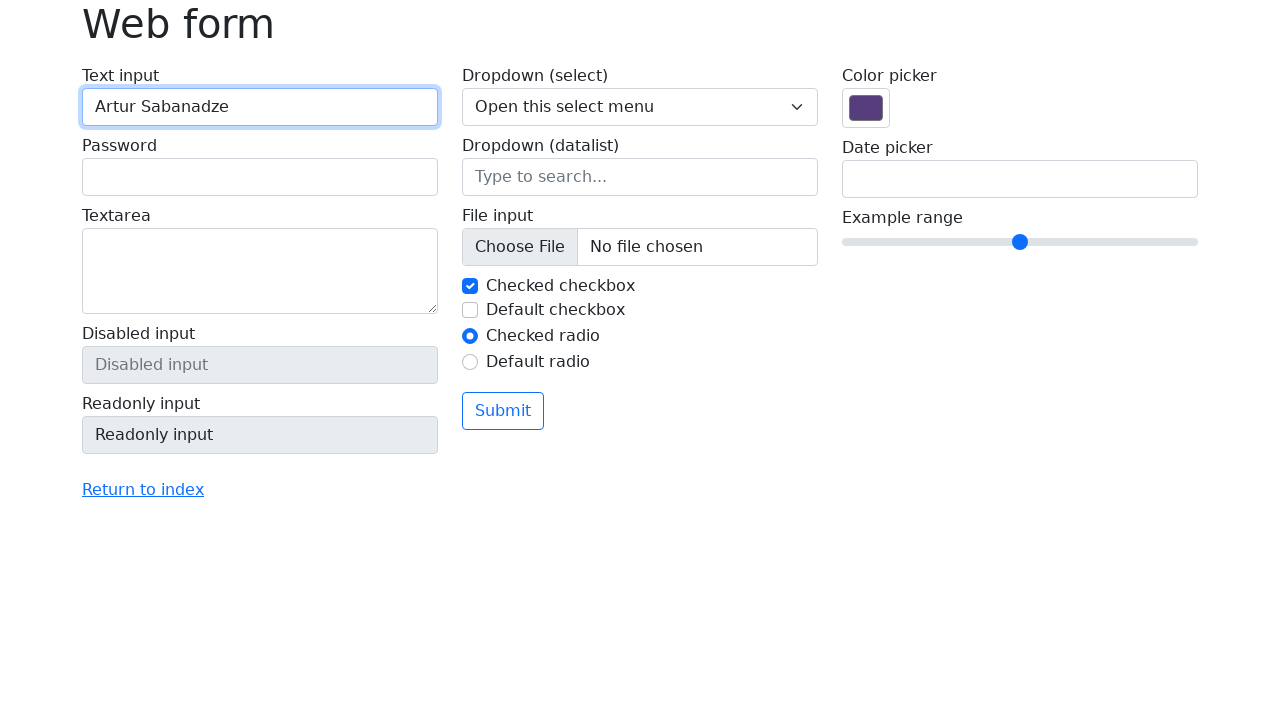